Tests opening and closing the sidebar navigation

Starting URL: https://centz.herokuapp.com/

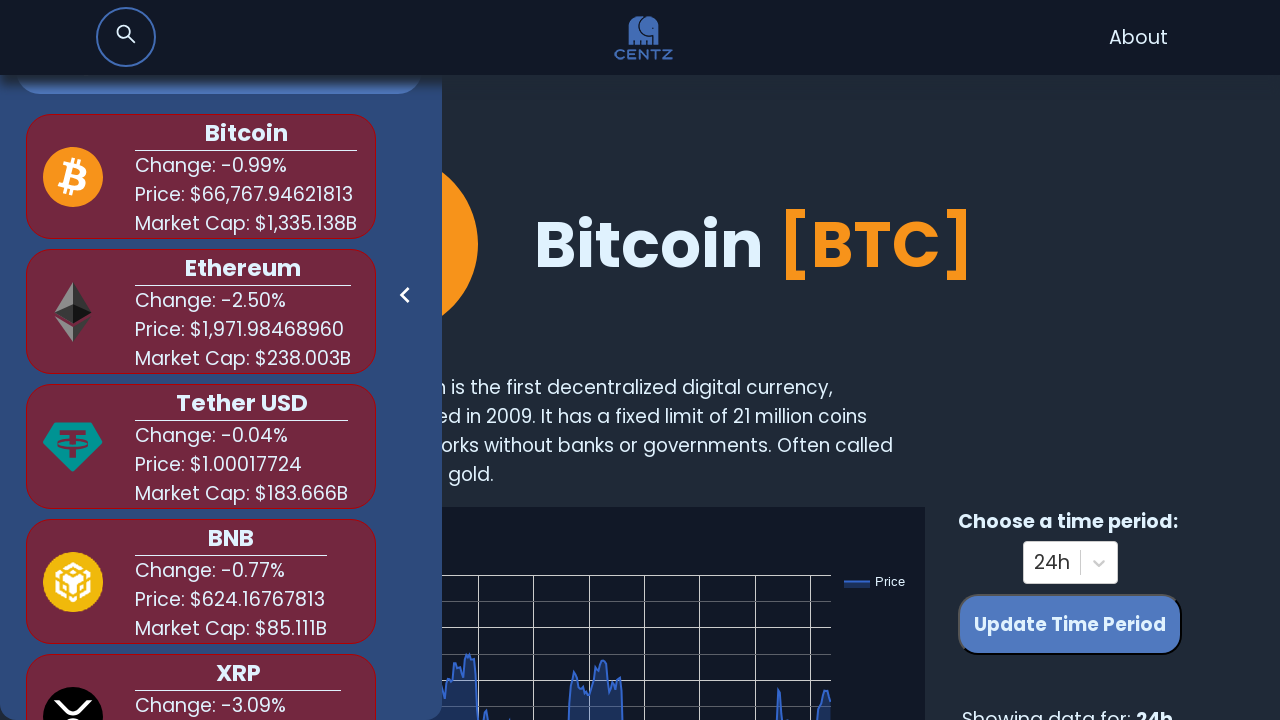

Clicked logo to navigate home at (644, 38) on xpath=//*[@id='root']/nav/a/img
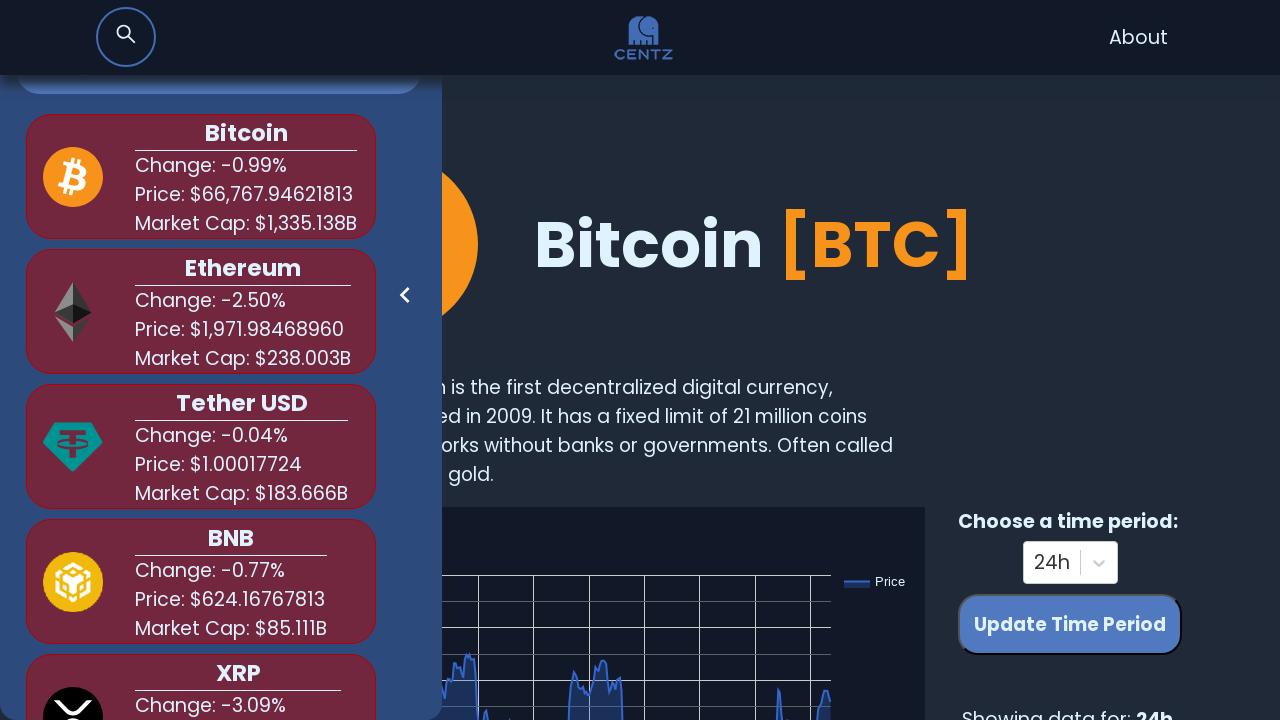

Clicked to open sidebar navigation at (405, 300) on xpath=//*[@id='root']/div/div/div/nav/ul/div[1]/a
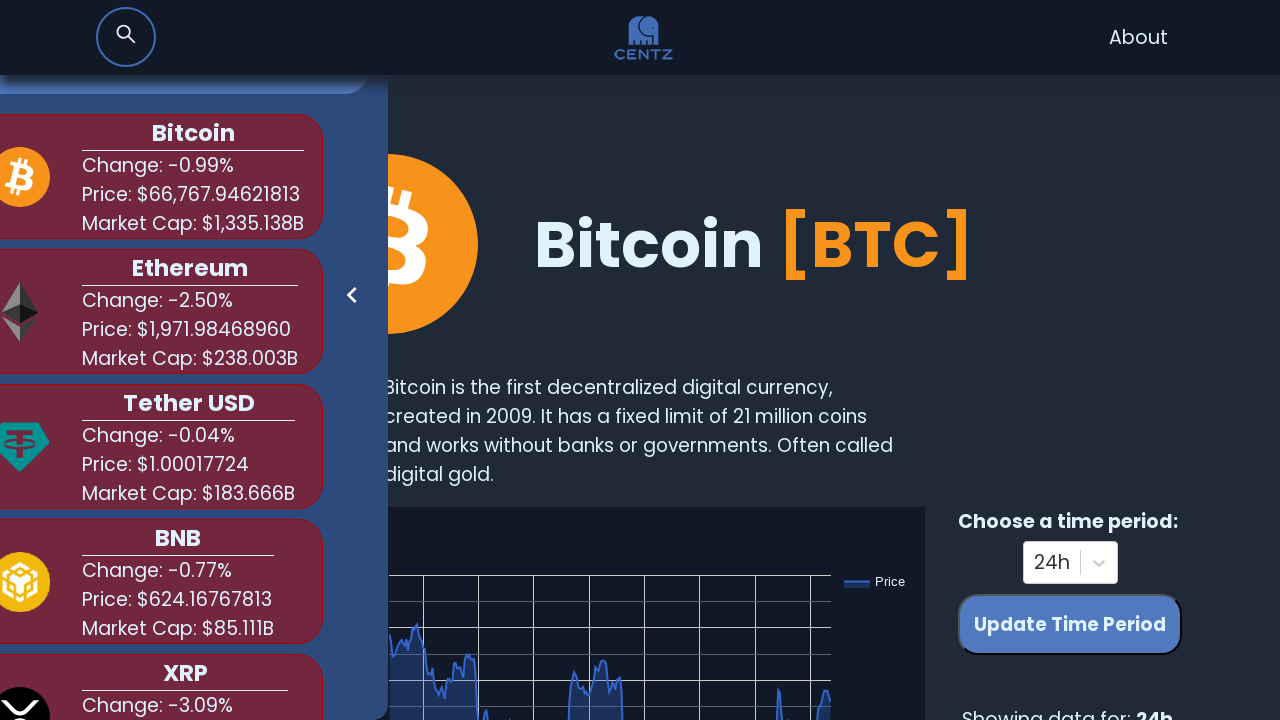

Waited for sidebar animation to complete
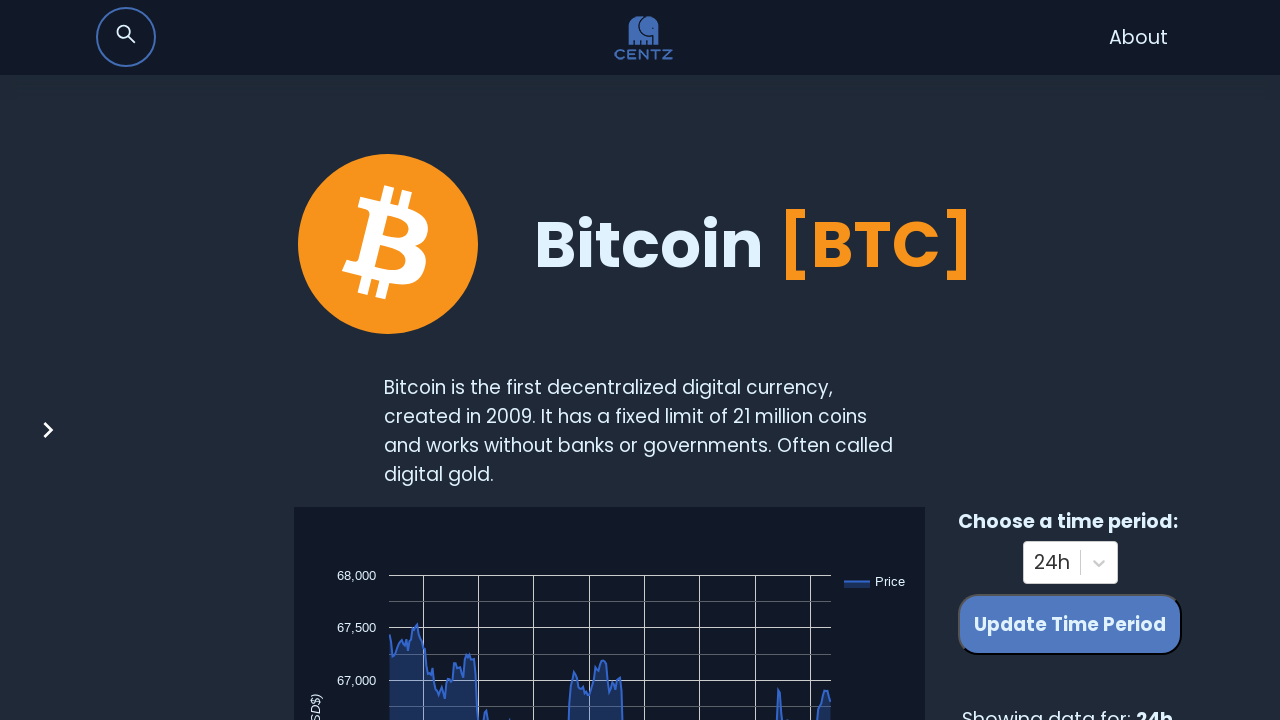

Clicked to close sidebar navigation at (48, 435) on xpath=//*[@id='root']/div/div/div/div[1]/a
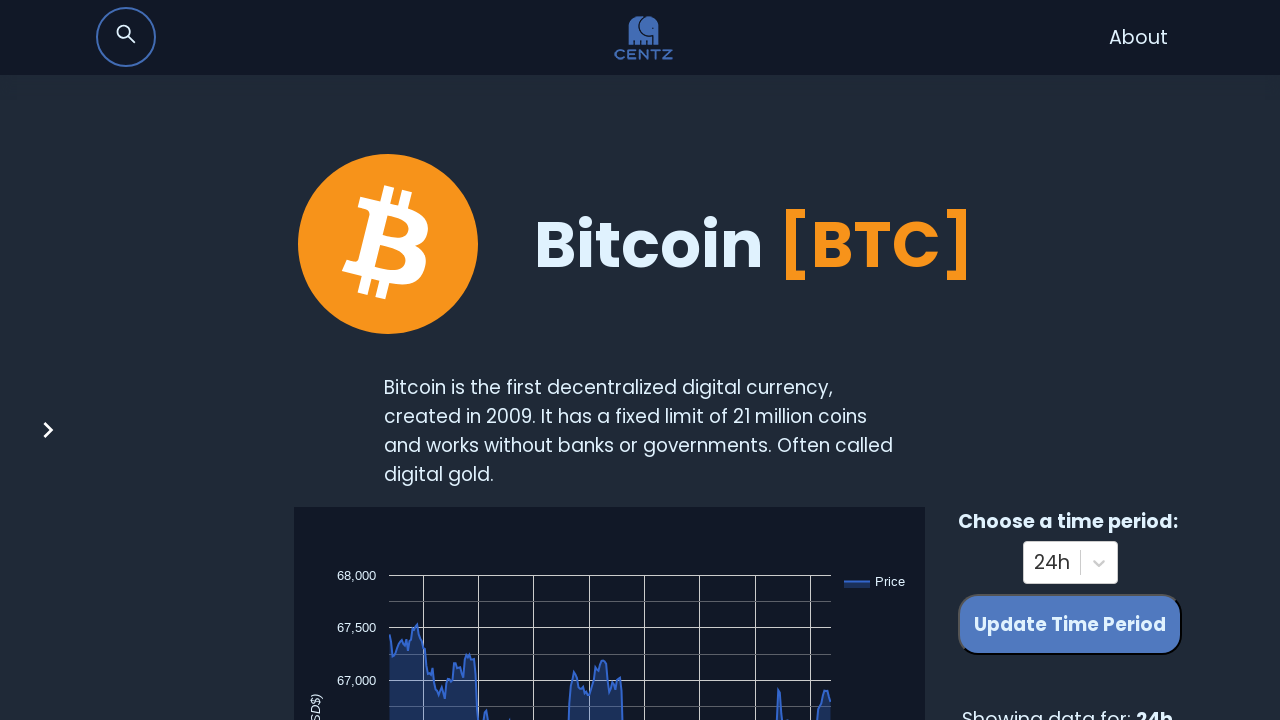

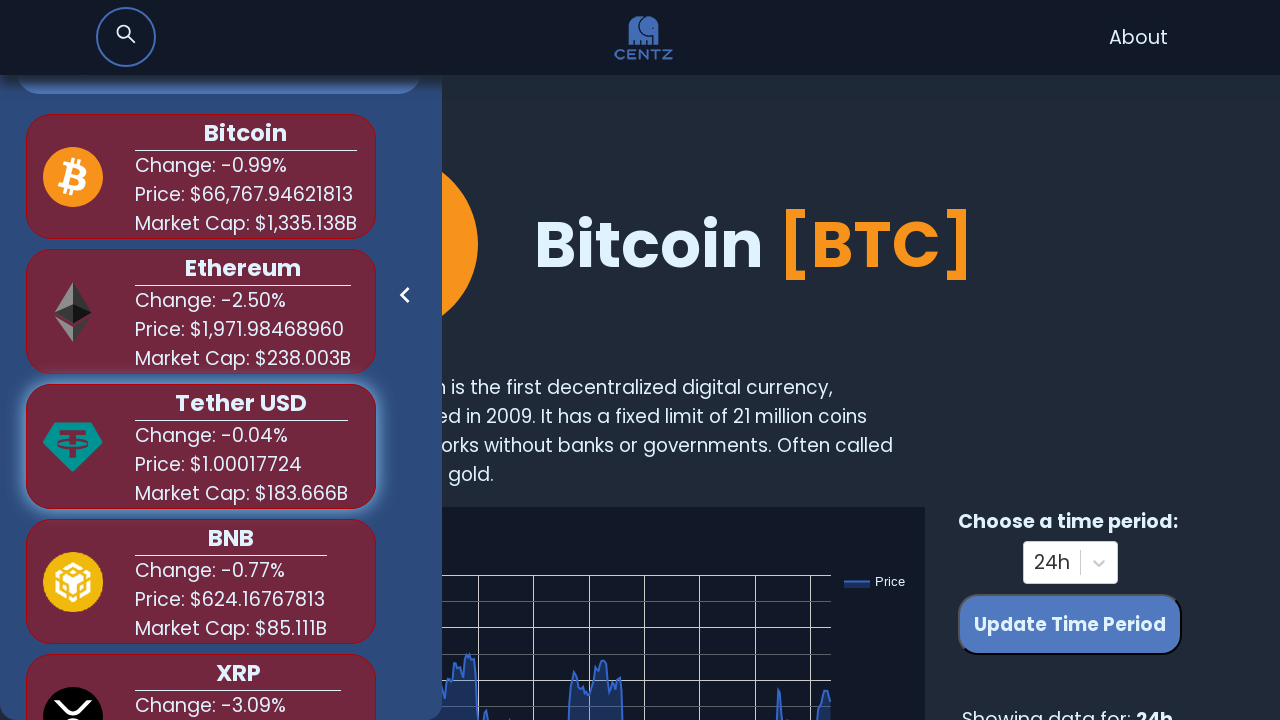